Tests web table interaction by selecting checkboxes for specific users in a data table and verifying the table structure can be navigated

Starting URL: https://selectorshub.com/xpath-practice-page/

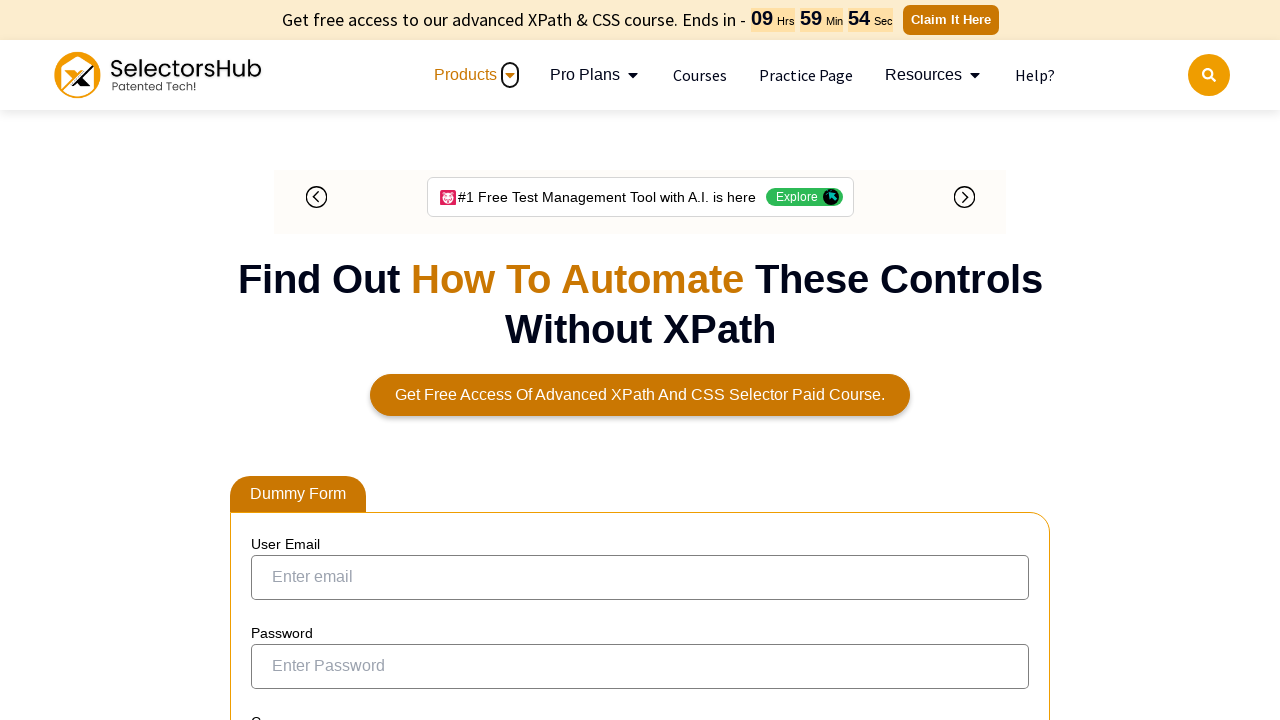

Waited for page to load (networkidle)
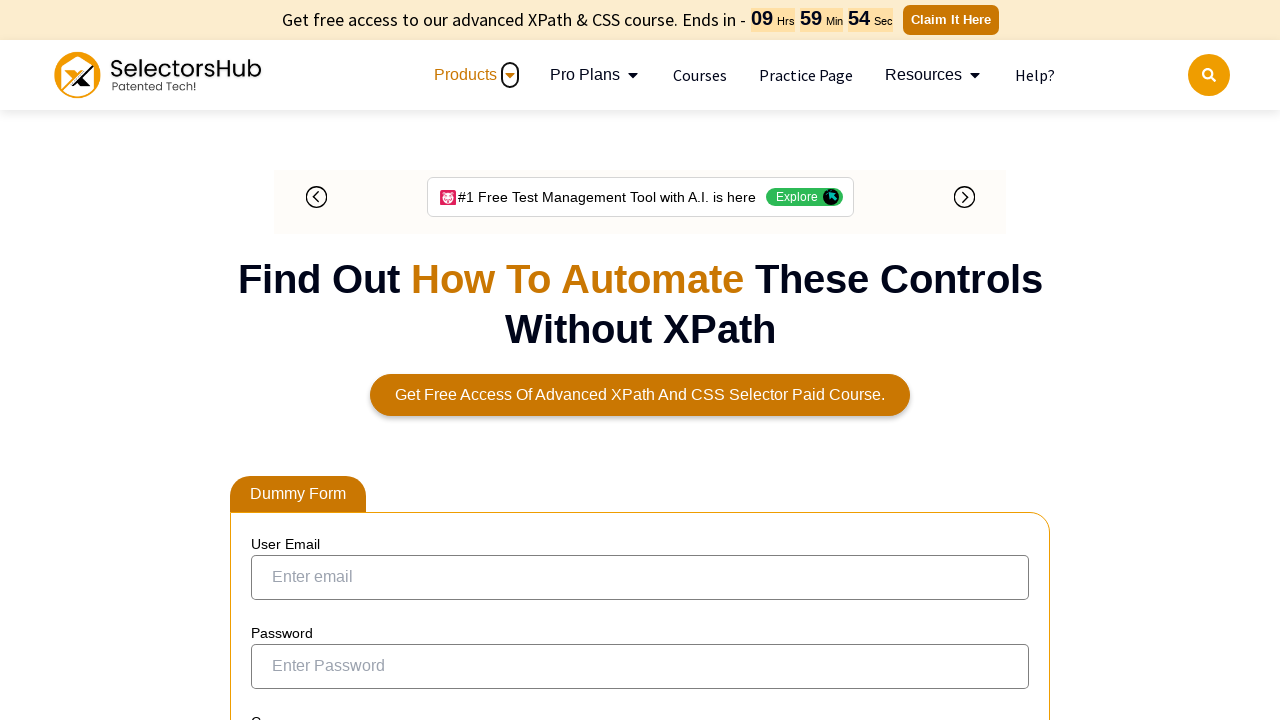

Selected checkbox for Joe.Root user at (274, 353) on xpath=//a[text()='Joe.Root']/parent::td/preceding-sibling::td/input[@type='check
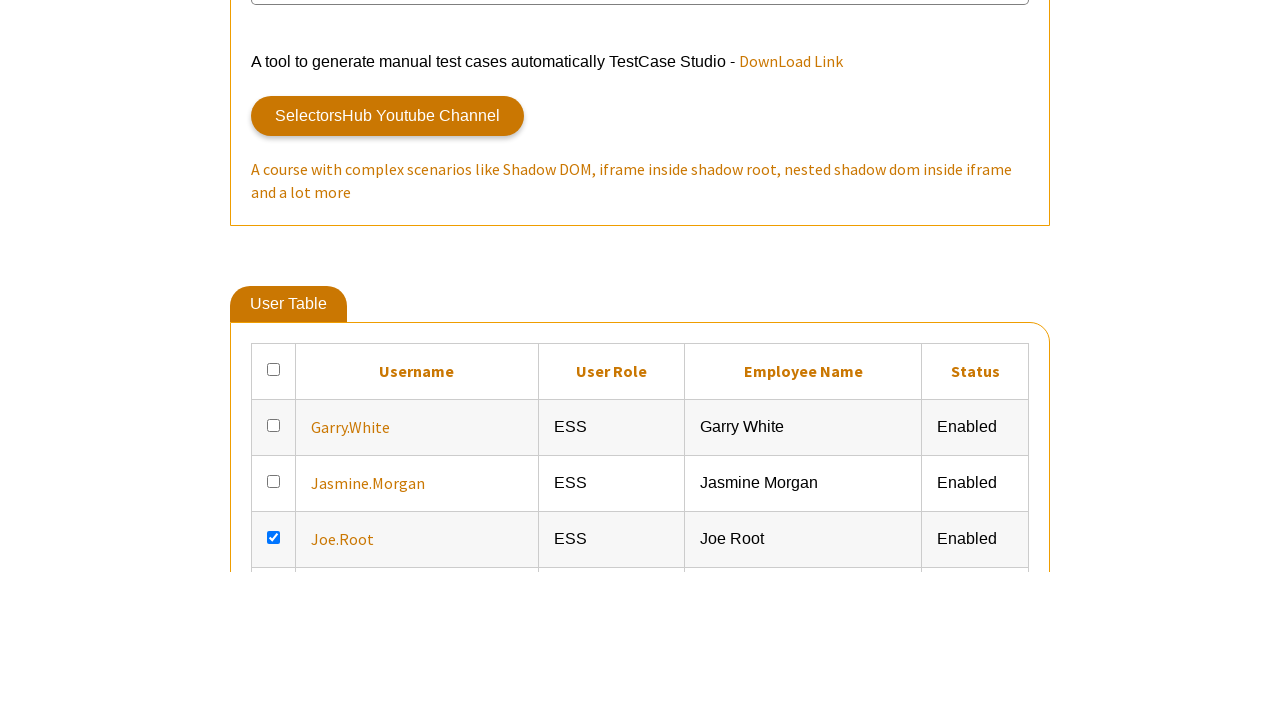

Selected checkbox for John.Smith user at (274, 360) on xpath=//a[text()='John.Smith']/parent::td/preceding-sibling::td/input[@type='che
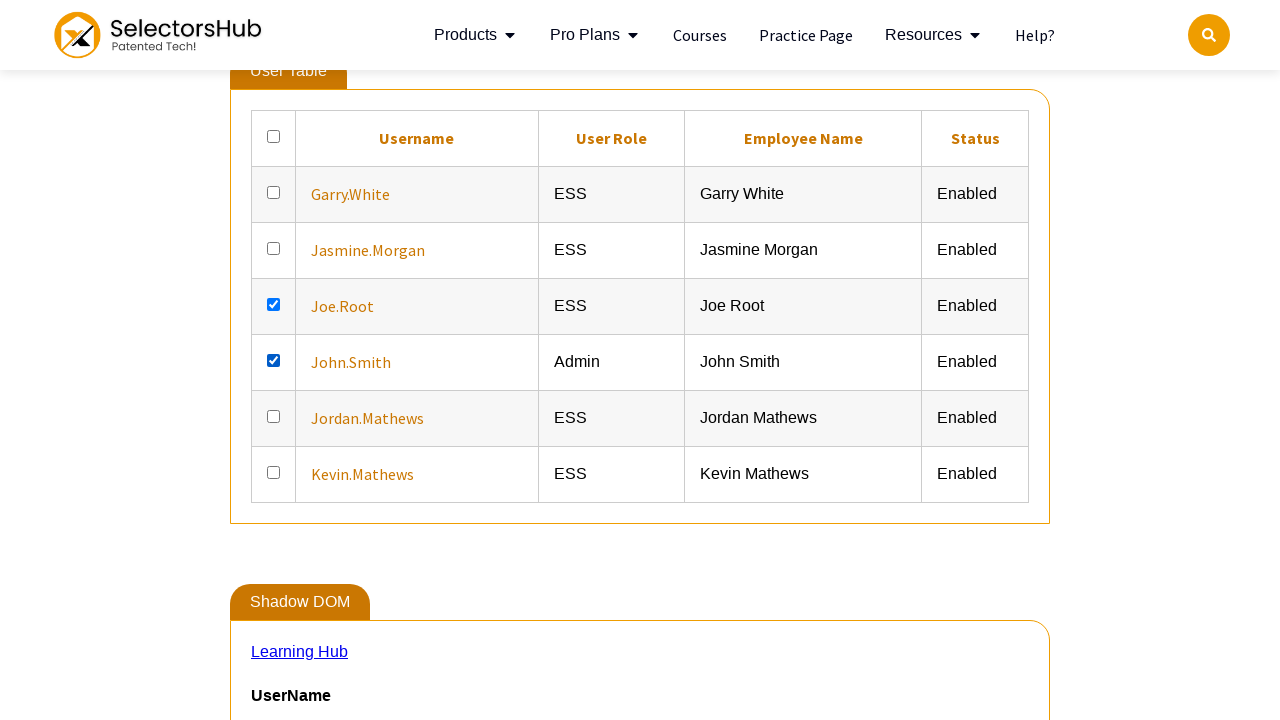

Verified user data cells are visible for Joe.Root
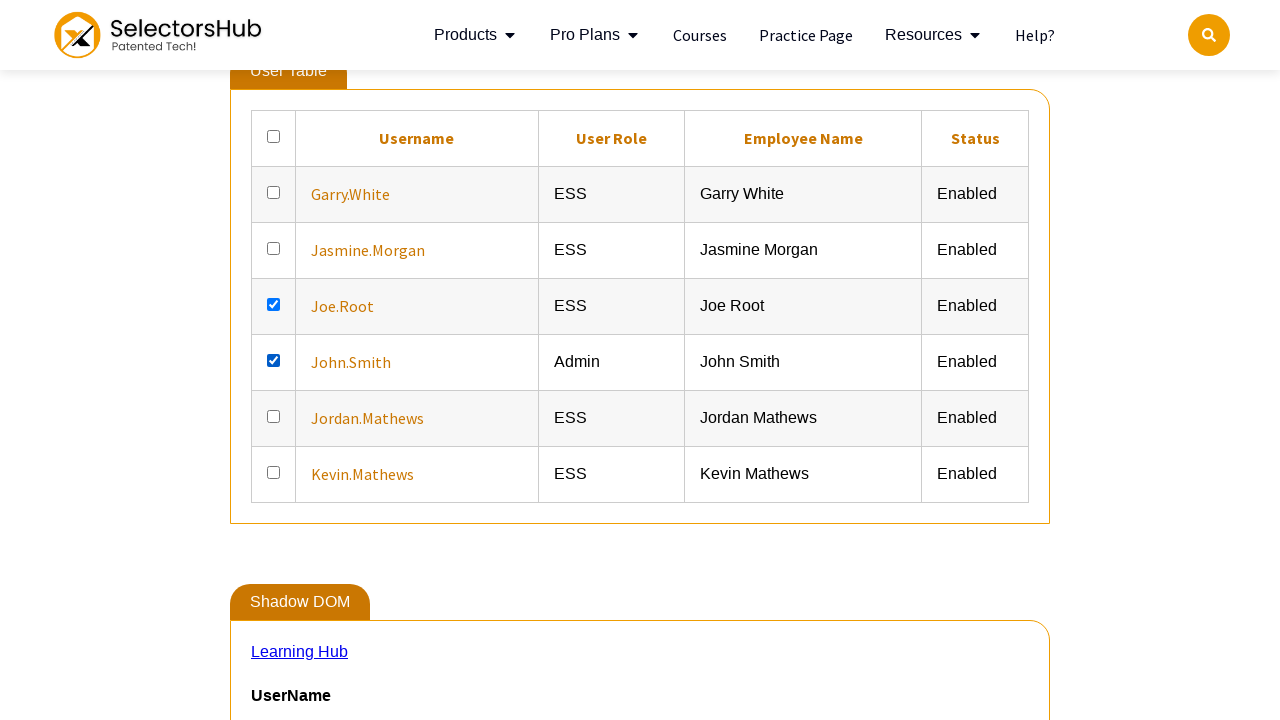

Verified user data cells are visible for John.Smith
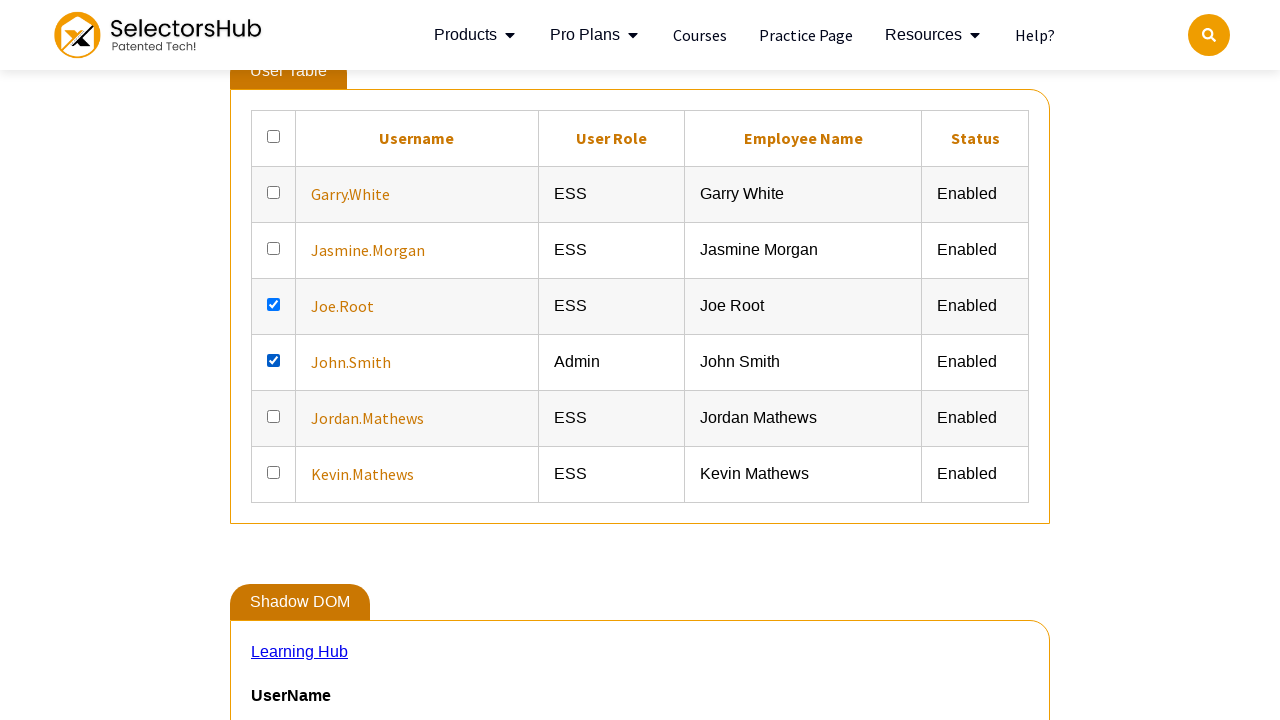

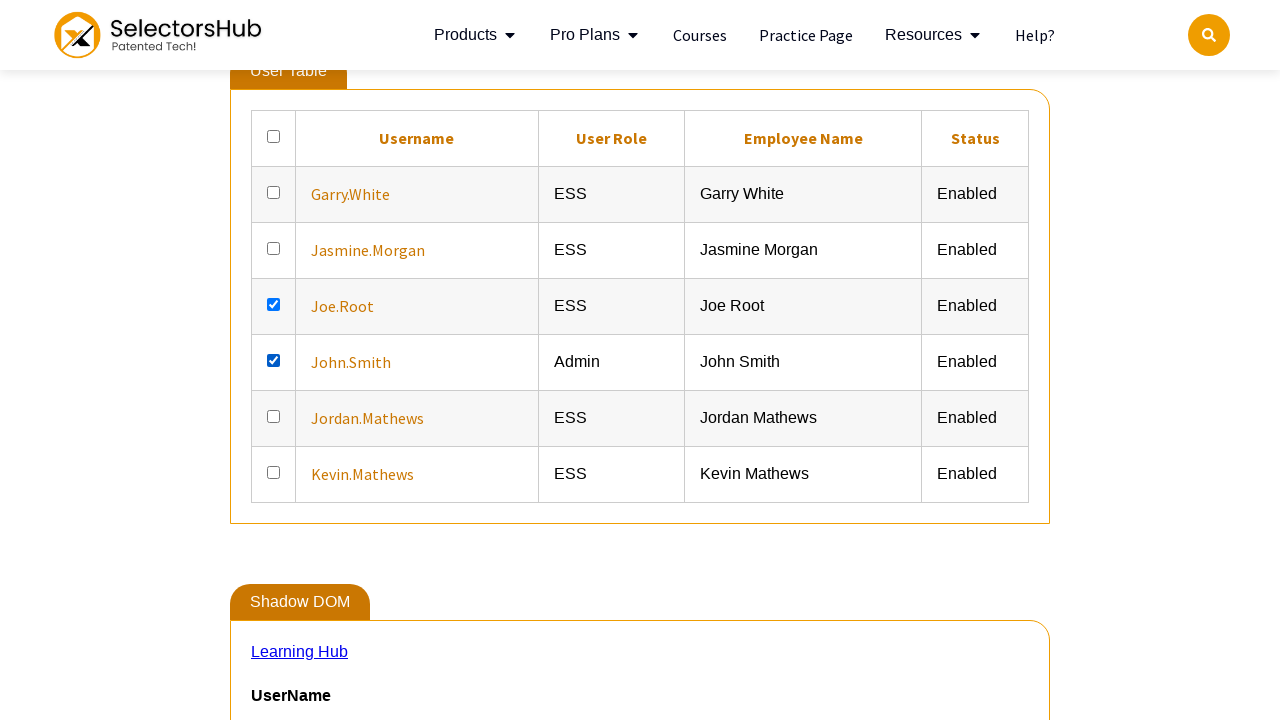